Tests the search functionality on testotomasyonu.com by entering "Phone" in the search box and verifying that product results are returned

Starting URL: https://www.testotomasyonu.com

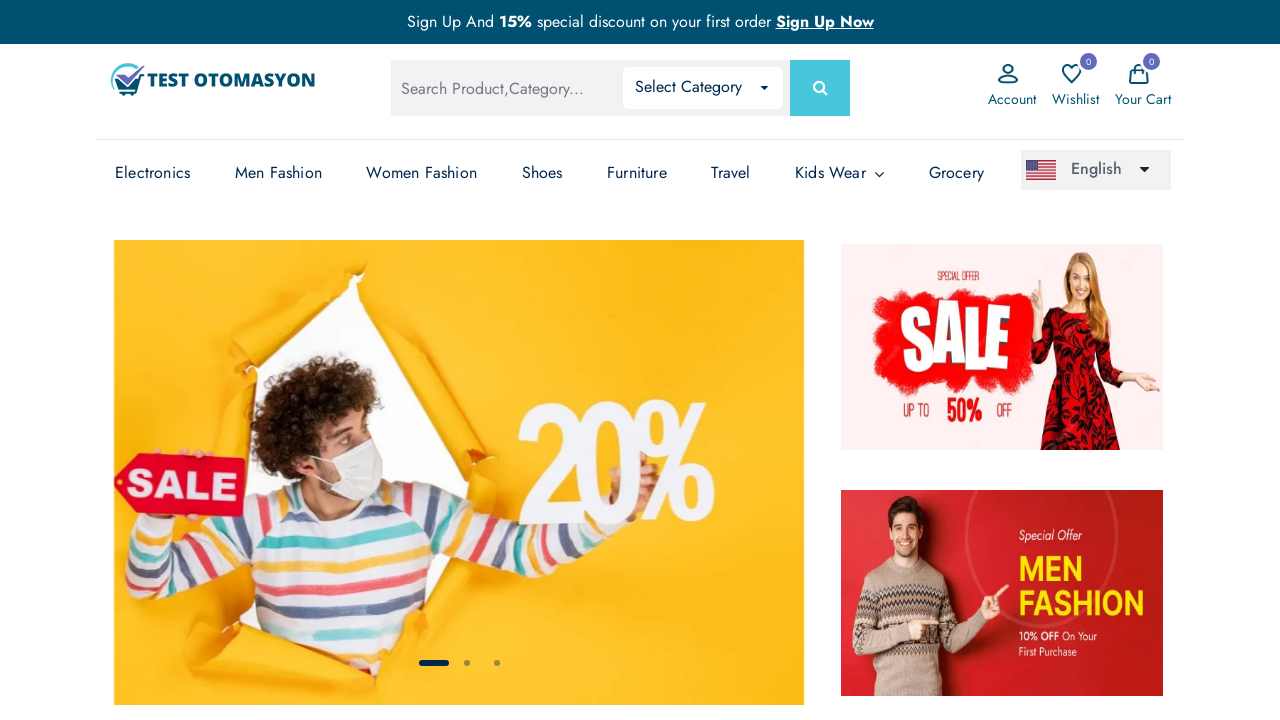

Filled search box with 'Phone' on #global-search
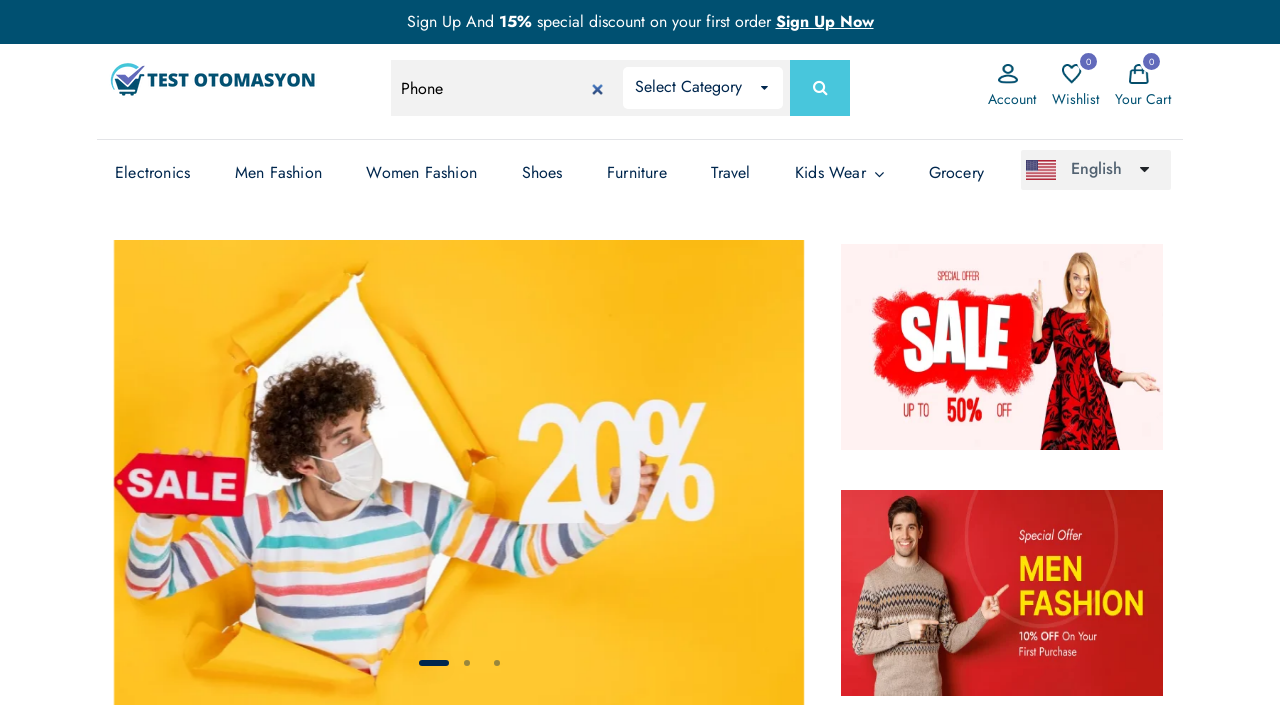

Pressed Enter to submit search on #global-search
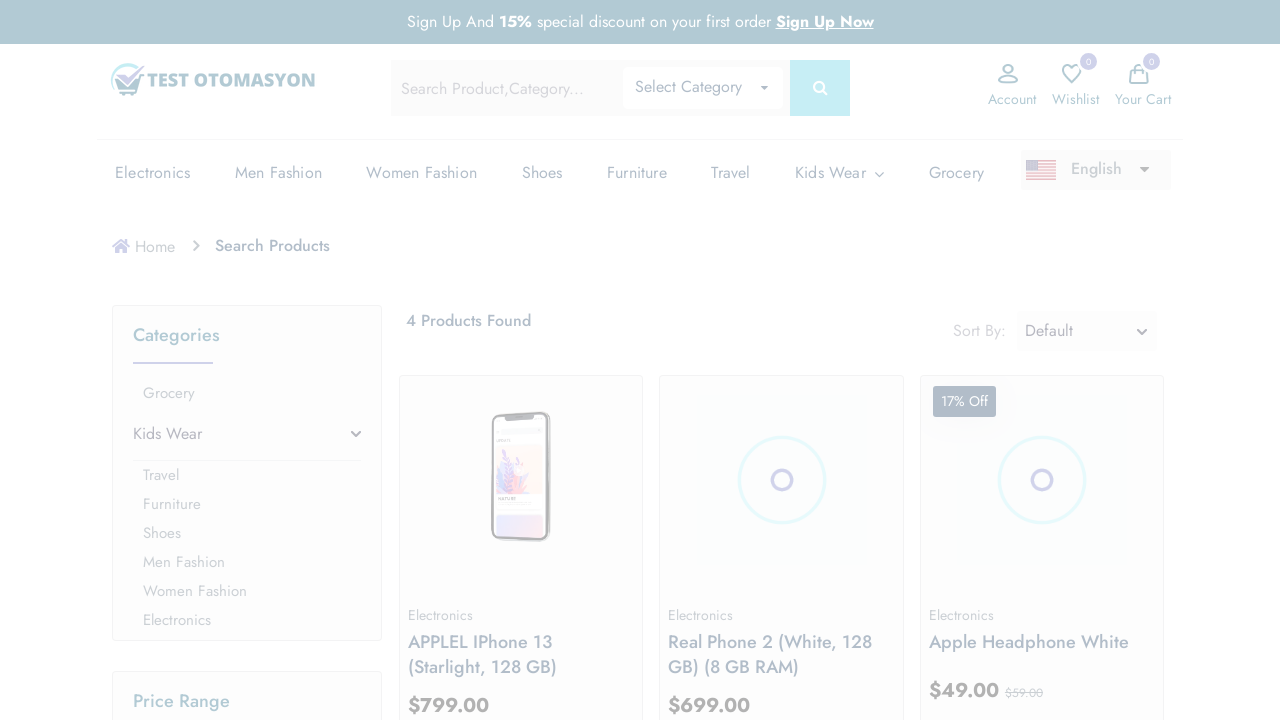

Search results loaded and product images are visible
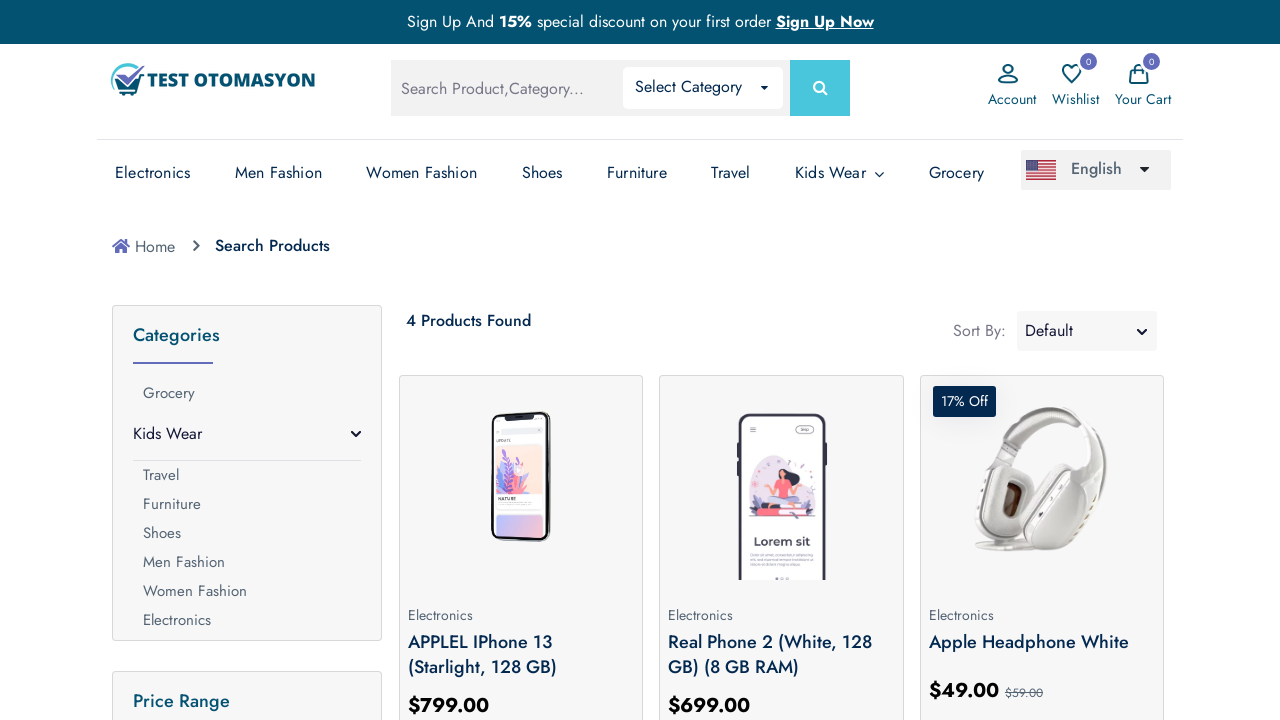

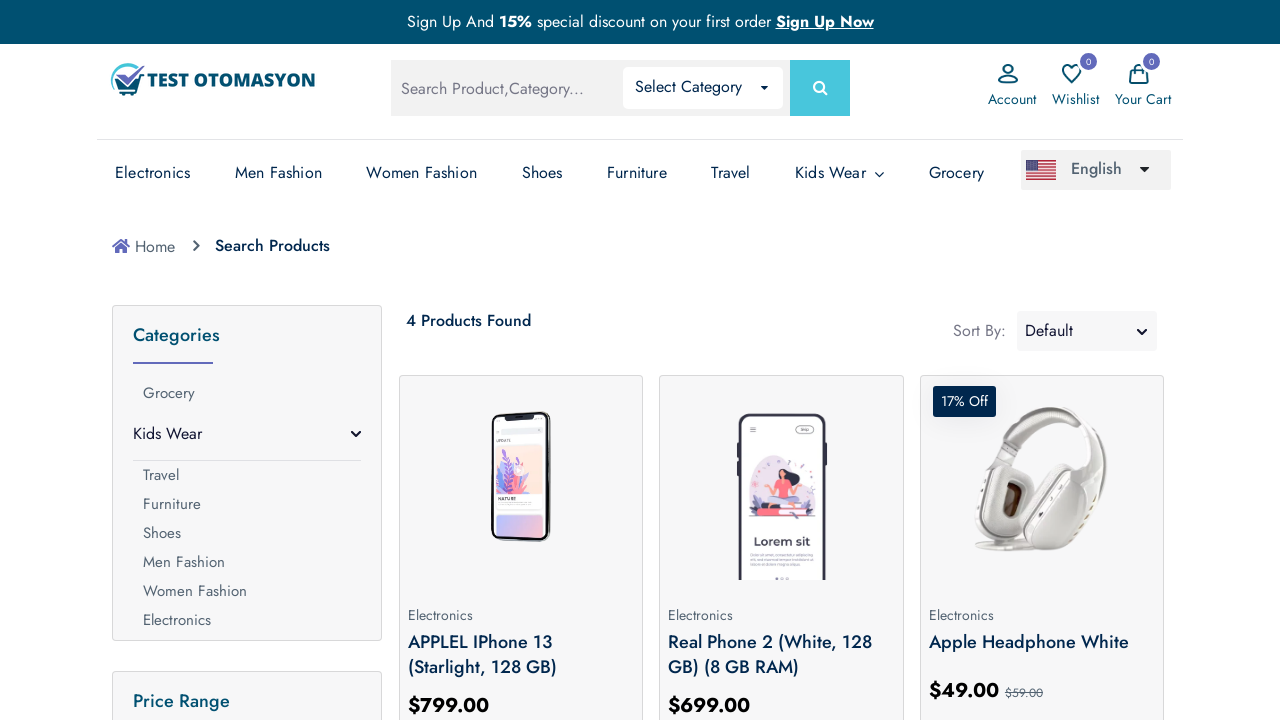